Tests checkbox functionality by navigating to a checkbox page and toggling a checkbox state

Starting URL: https://demo-project.wedevx.co

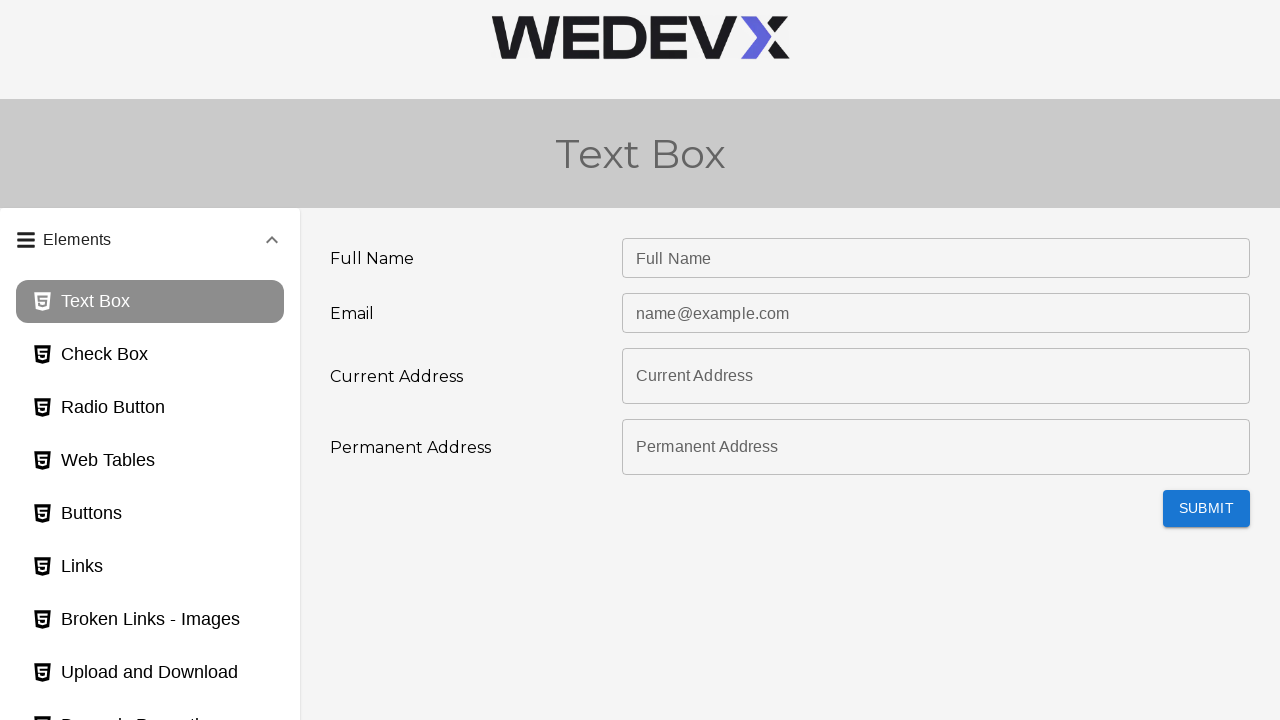

Clicked on checkbox page link at (150, 355) on #checkBox_page
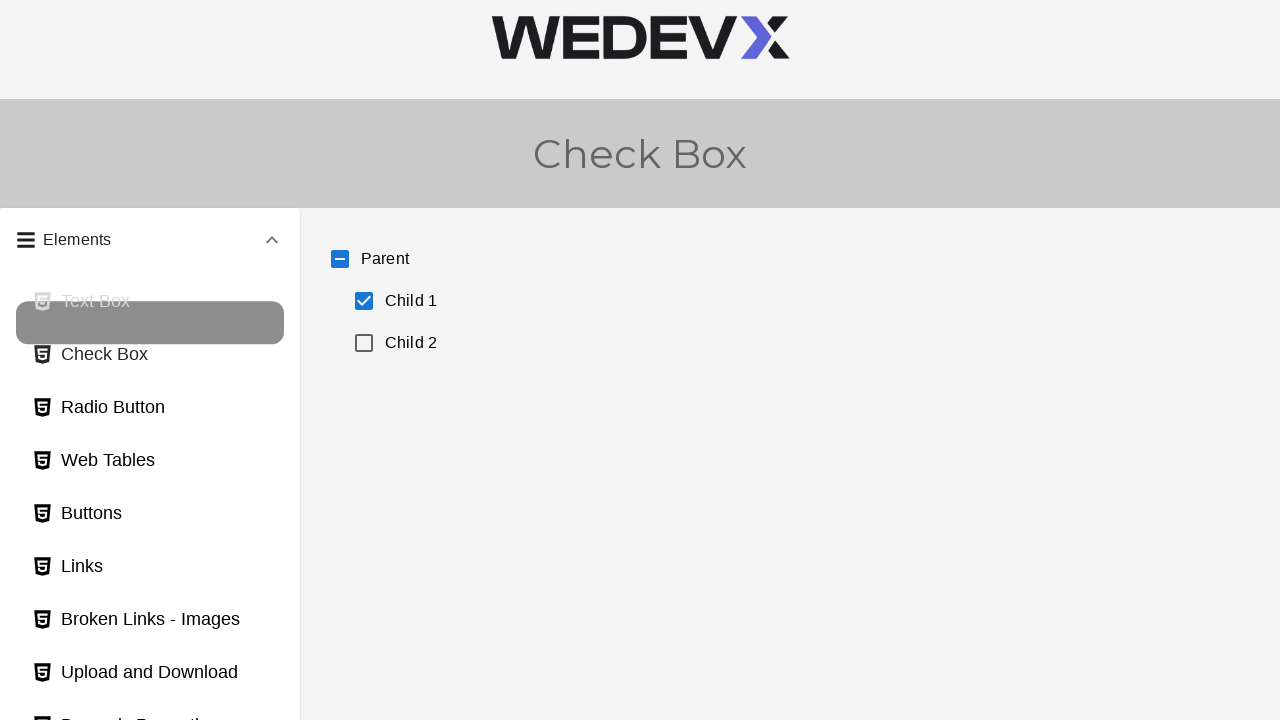

Toggled child1 checkbox state at (364, 301) on xpath=//label[@id='child1']//input
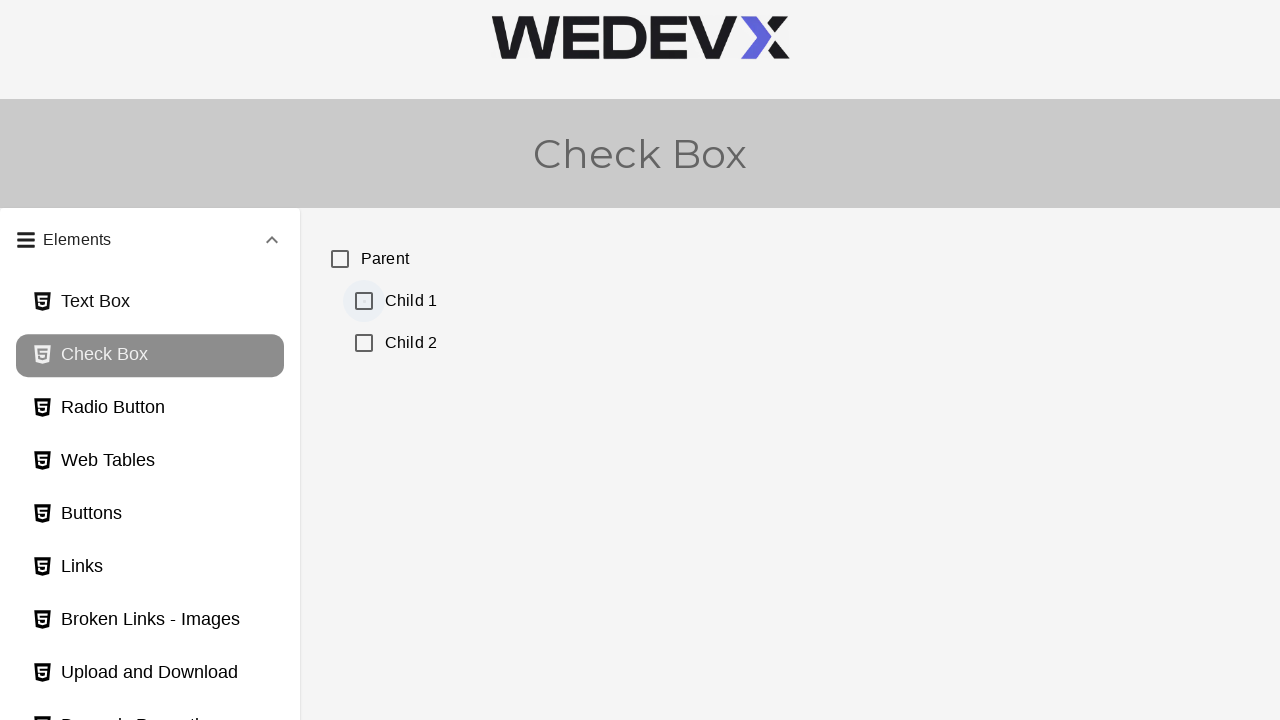

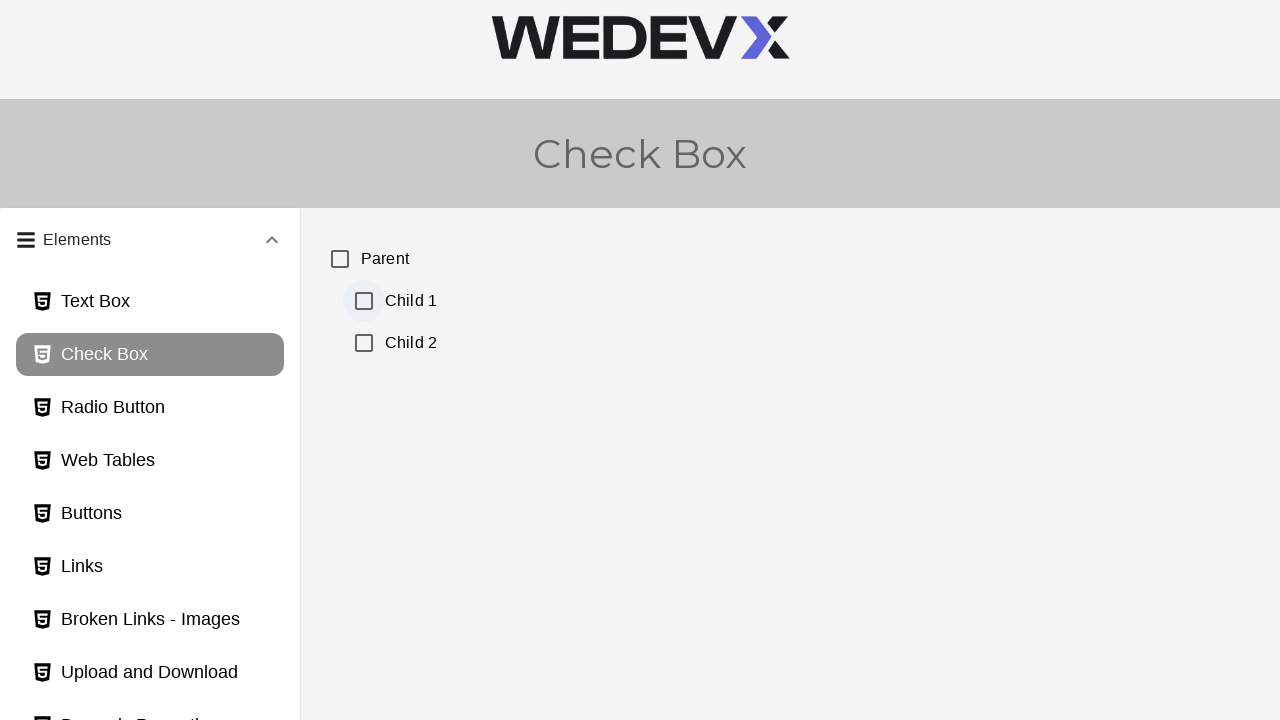